Tests that the Toyota Car Rental website loads successfully in a mobile viewport (iPhone 12 Pro emulation)

Starting URL: https://toyotacarrental.com.ph/

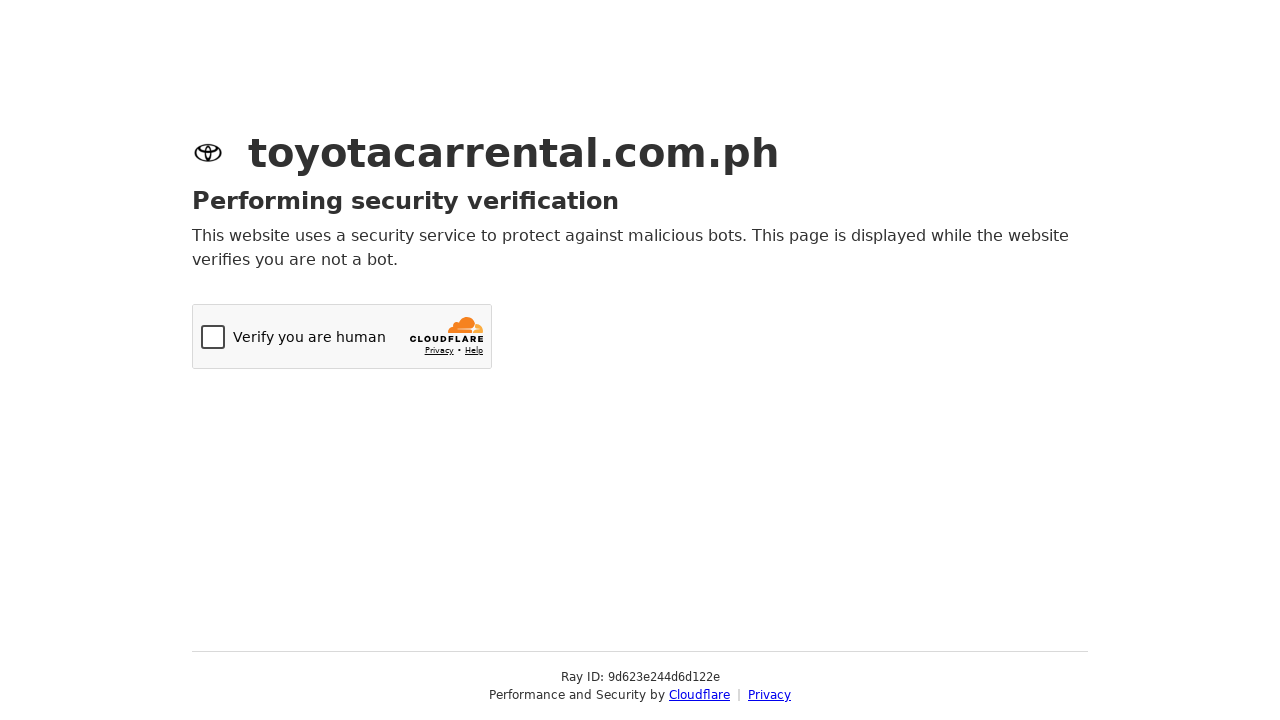

Set mobile viewport to iPhone 12 Pro dimensions (390x844)
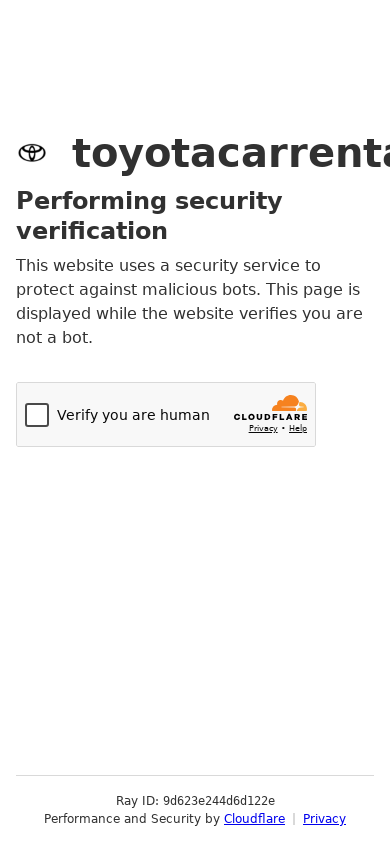

Page fully loaded
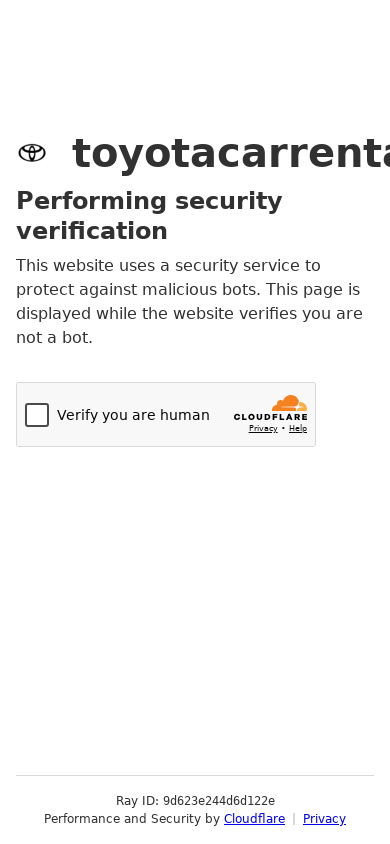

Page body element is visible and ready
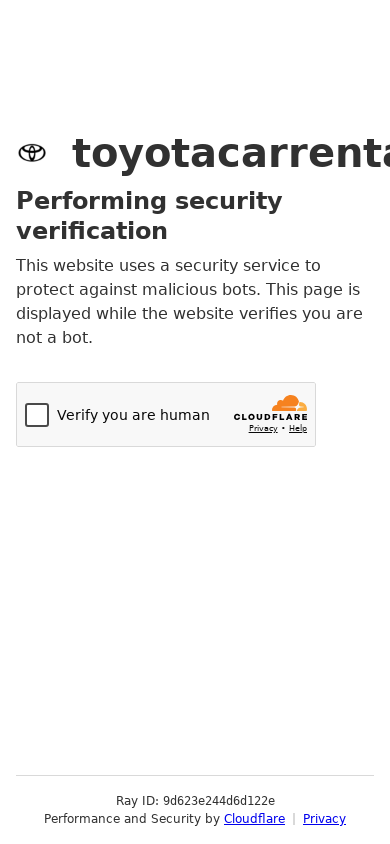

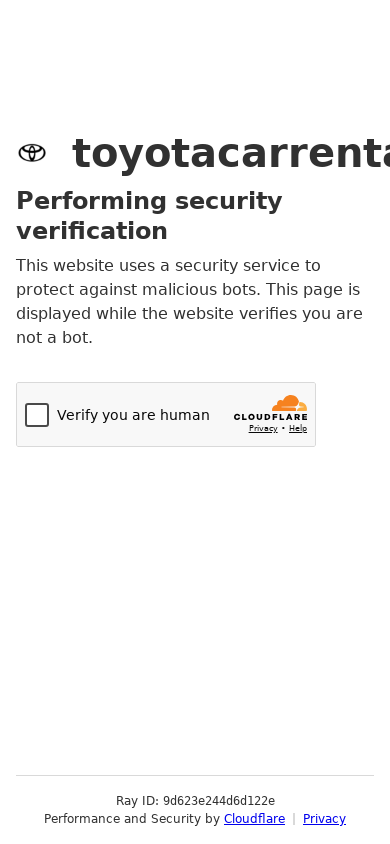